Tests the homepage by clicking on Shop menu, then Home menu, and verifying that exactly three sliders are displayed on the home page.

Starting URL: http://practice.automationtesting.in/

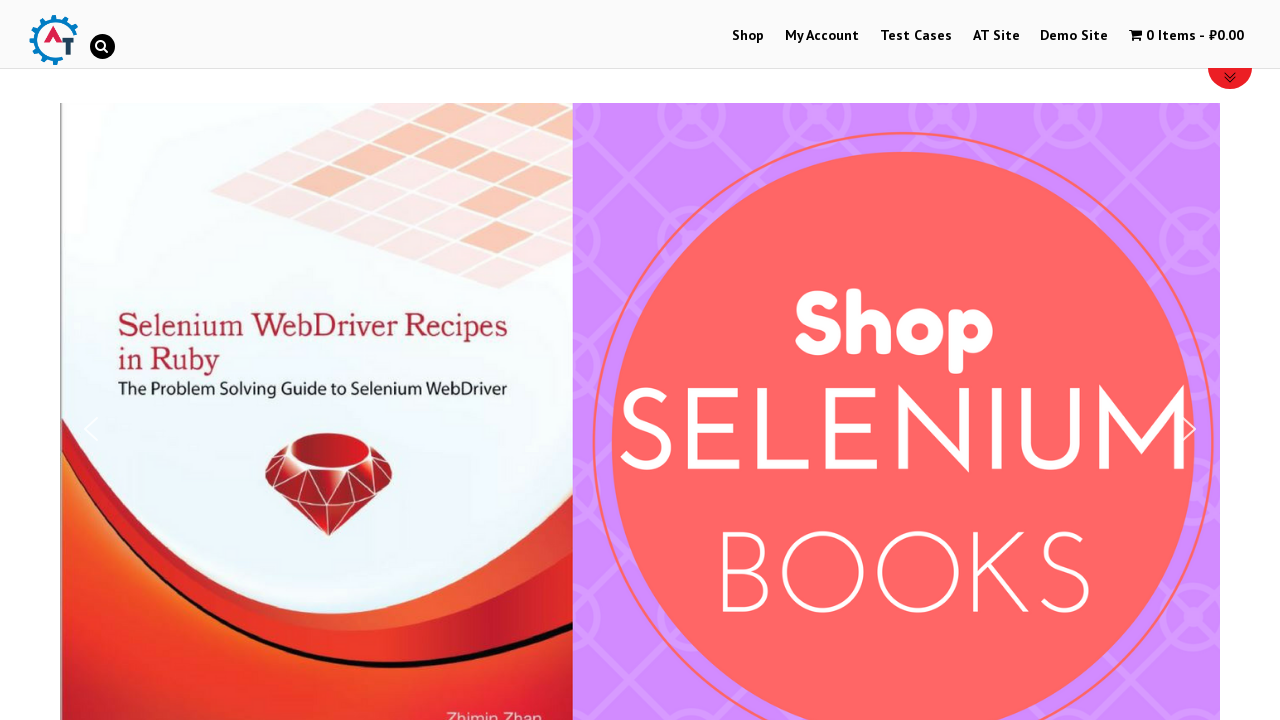

Navigated to homepage at http://practice.automationtesting.in/
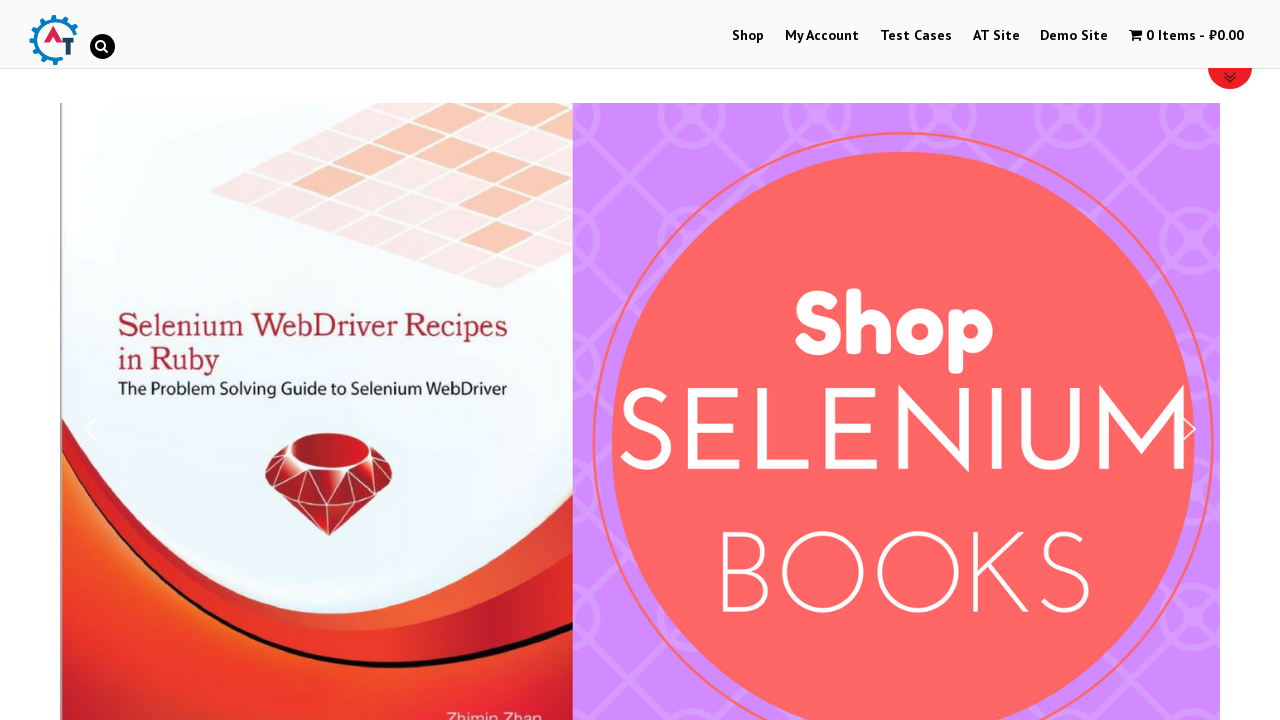

Clicked on Shop menu at (748, 36) on a:has-text('Shop')
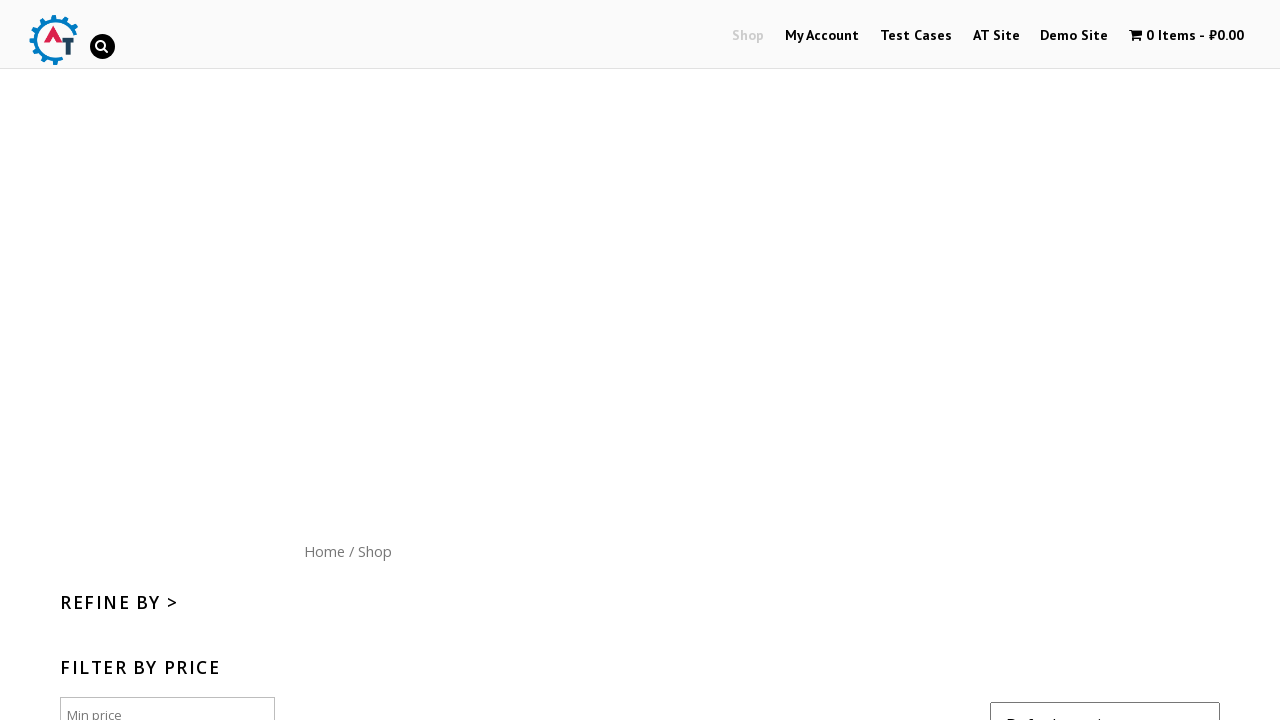

Clicked on Home menu at (324, 149) on a:has-text('Home')
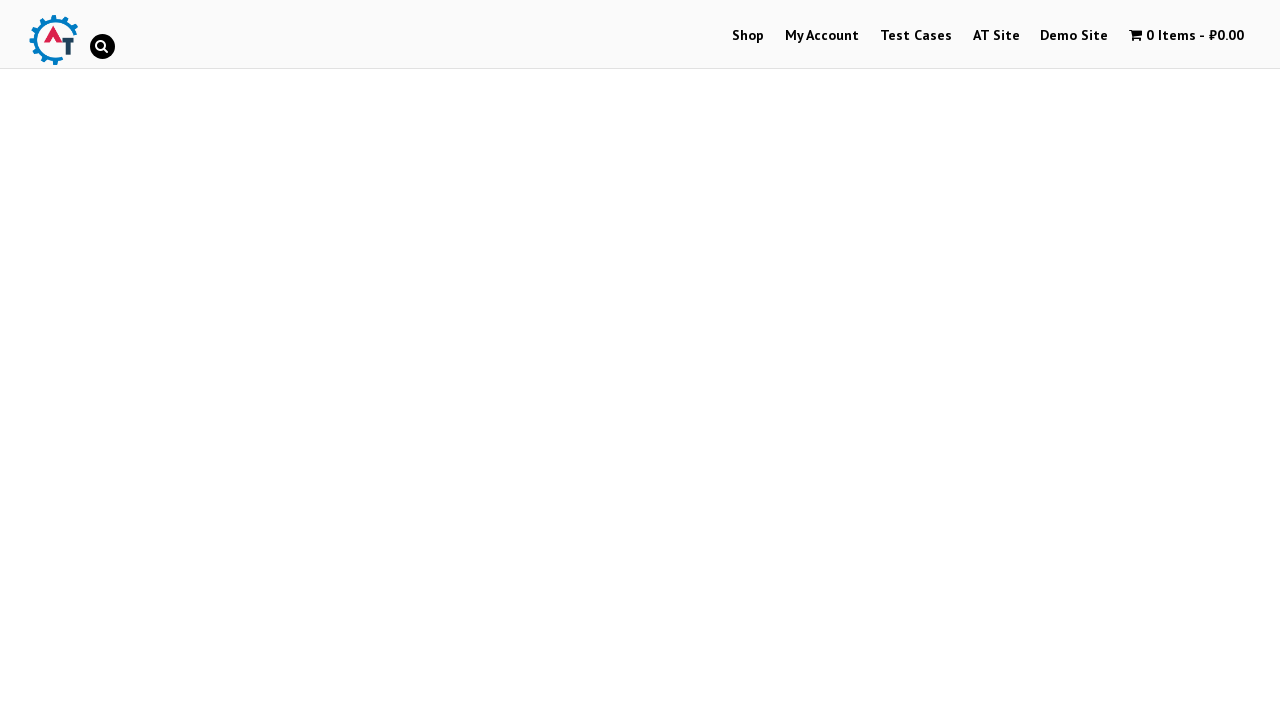

Waited for sliders to load
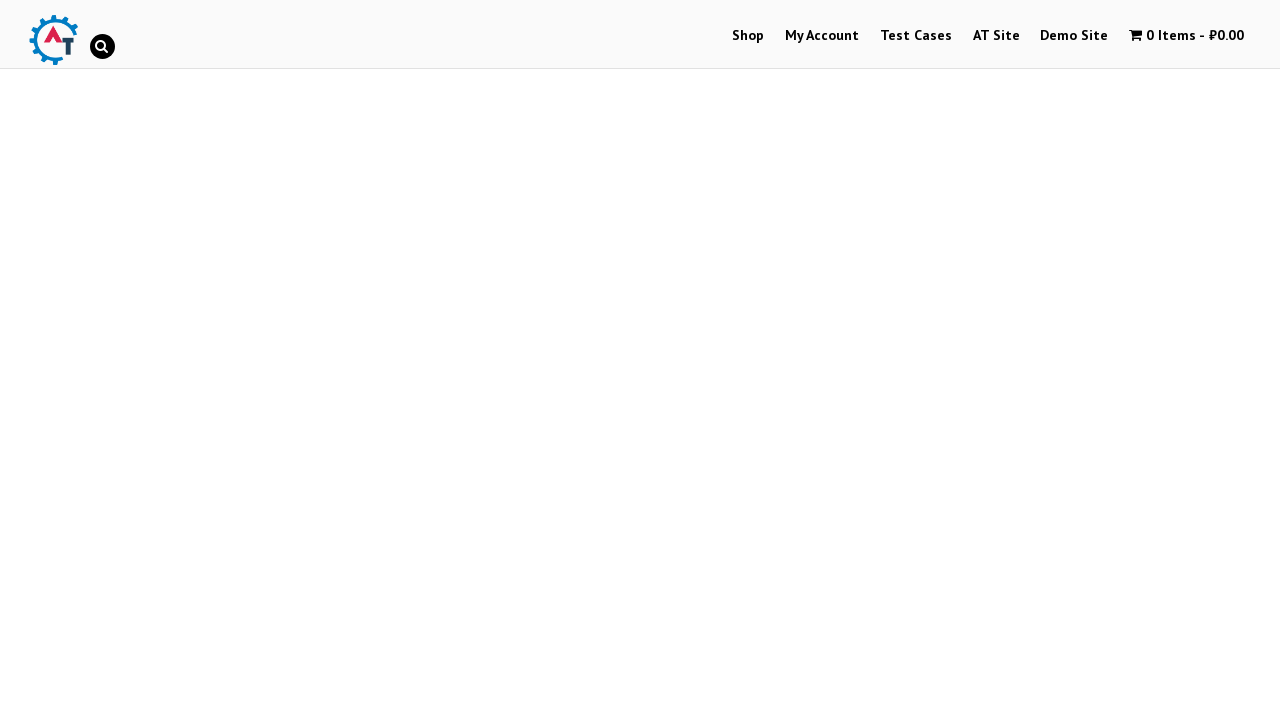

Located all sliders on the page
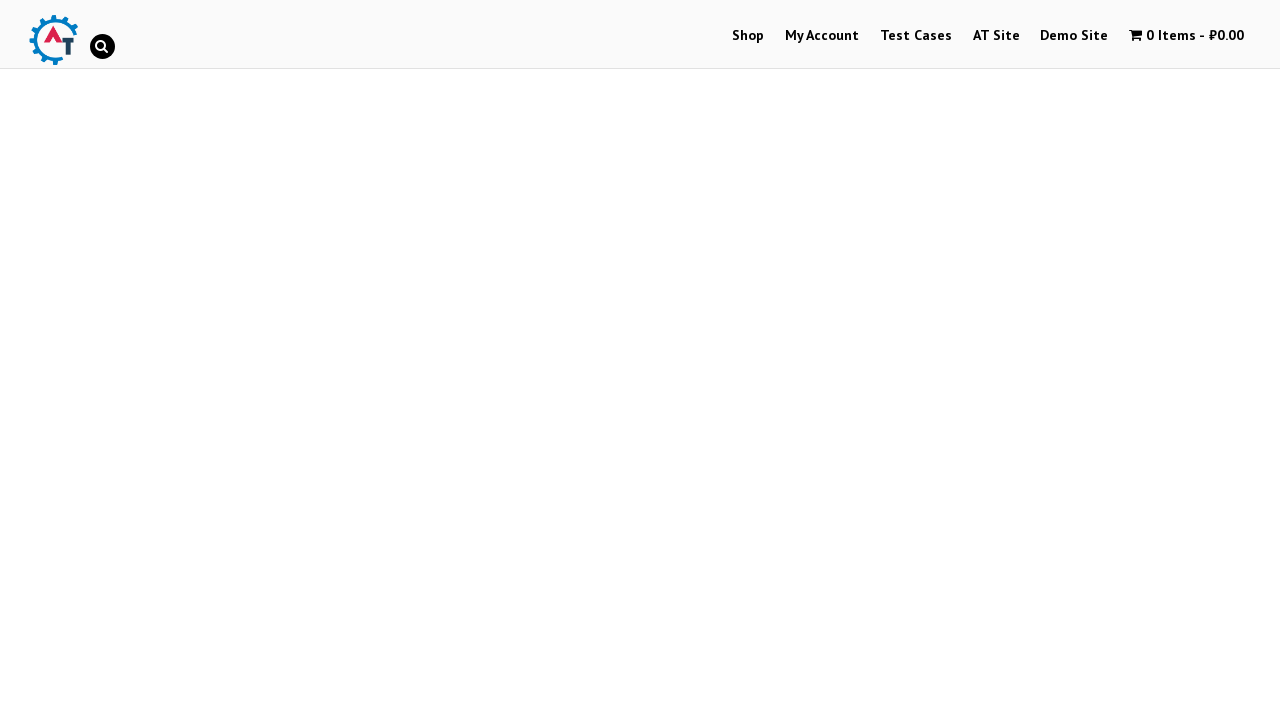

Verified that exactly 3 sliders are displayed on the home page
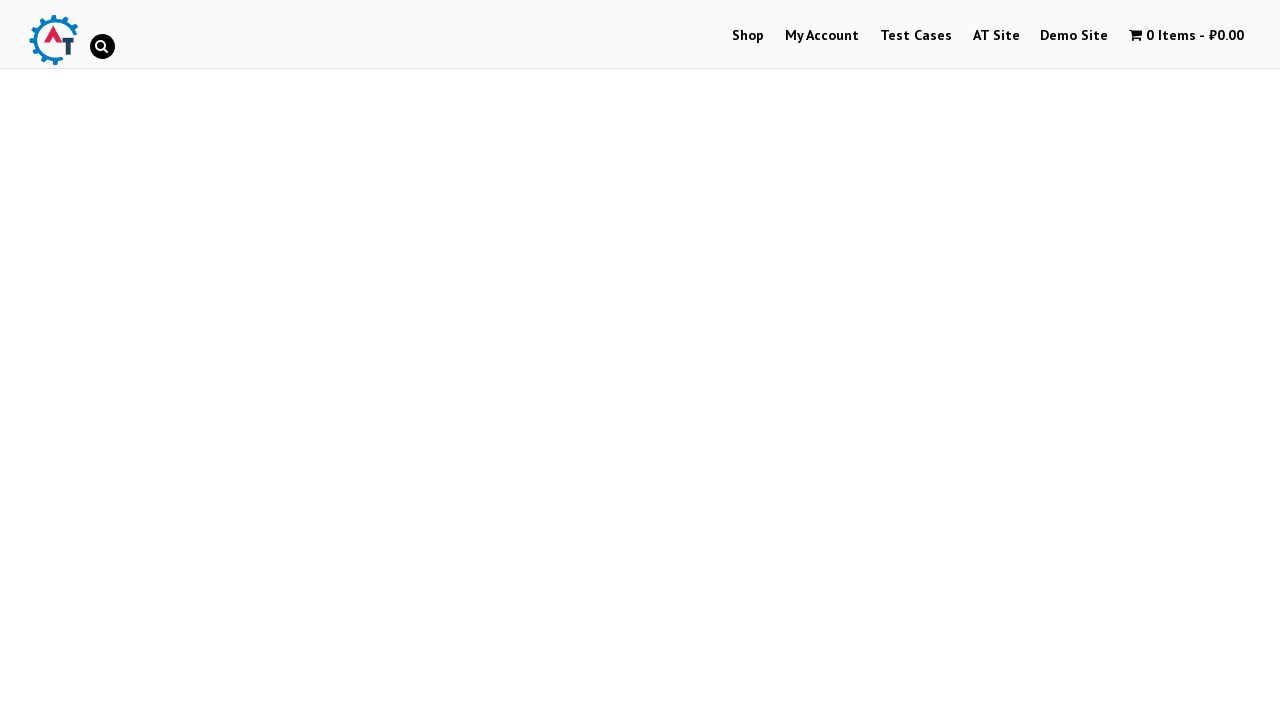

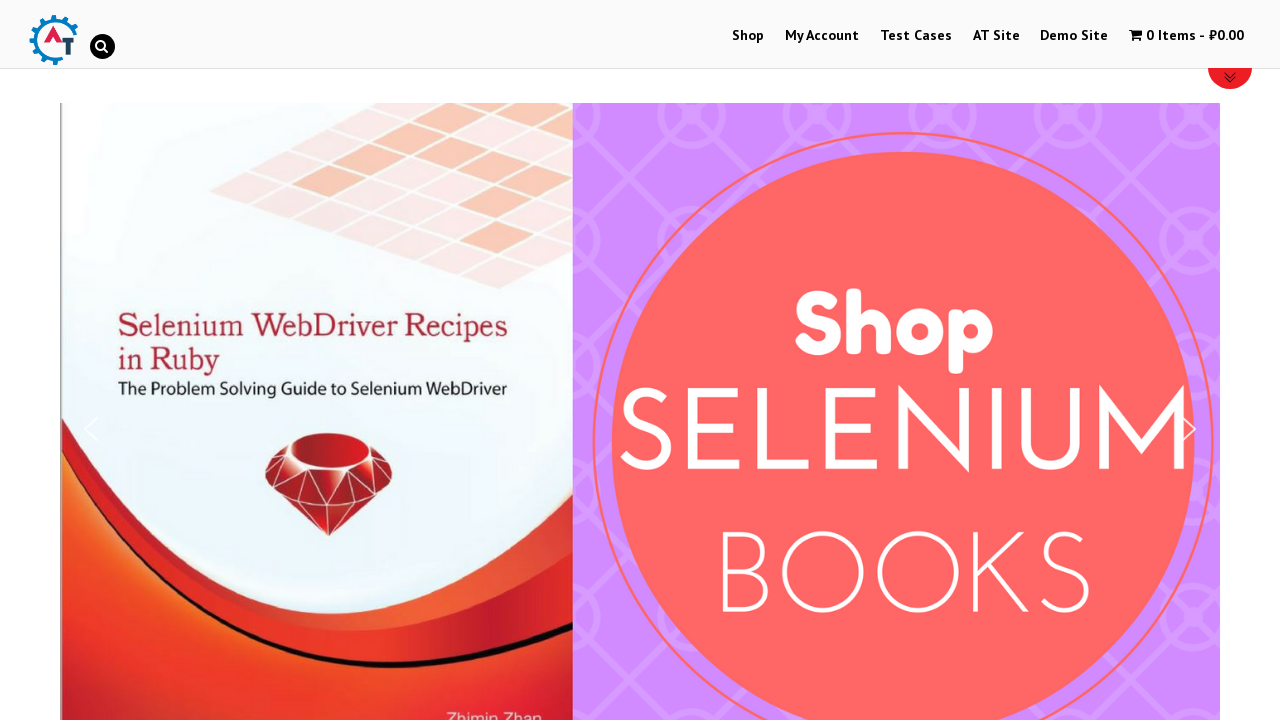